Tests mouse right-click (context click) functionality by right-clicking on a target button to trigger a context menu

Starting URL: https://swisnl.github.io/jQuery-contextMenu/demo.html

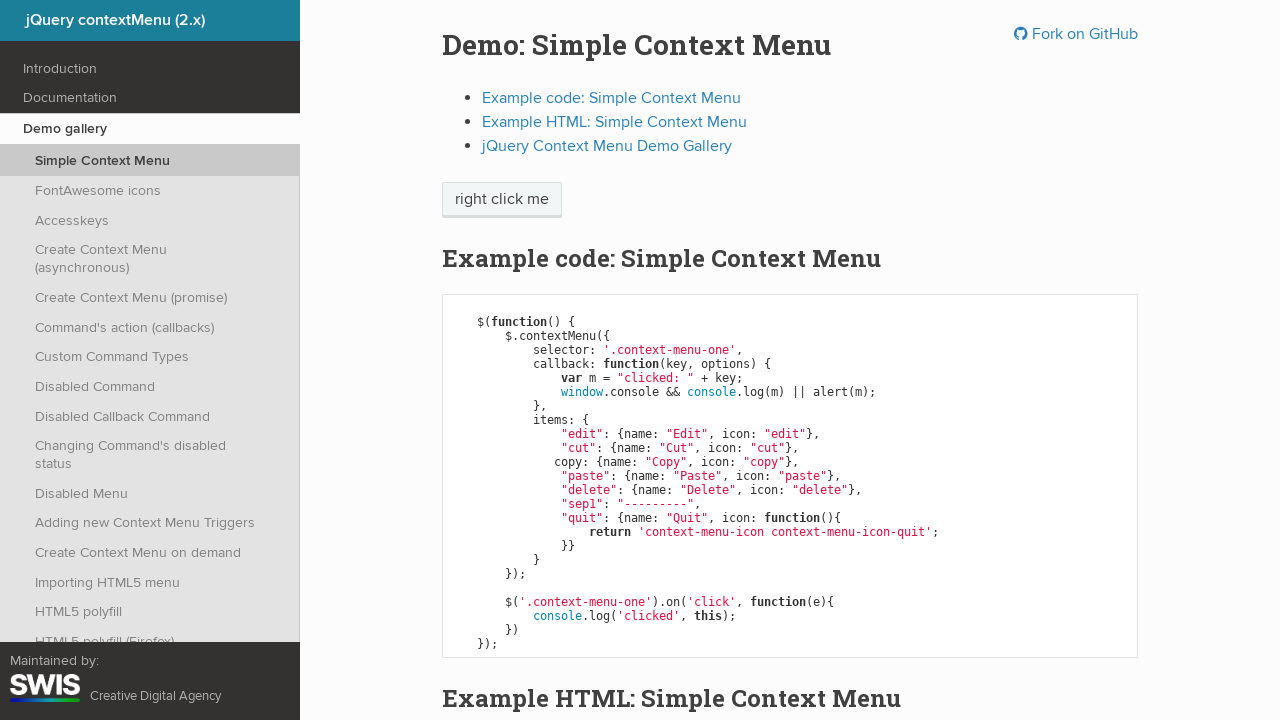

Navigated to jQuery contextMenu demo page
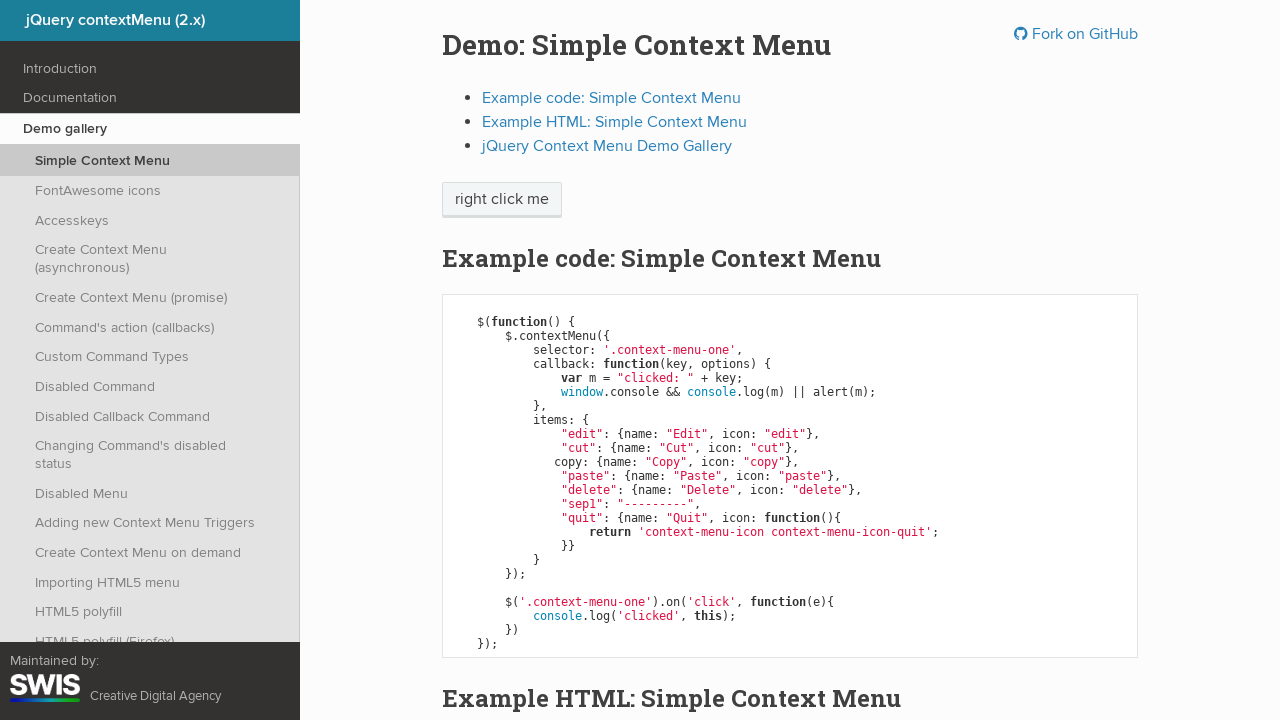

Right-clicked on the 'right click me' button to trigger context menu at (502, 200) on xpath=//span[text()='right click me']
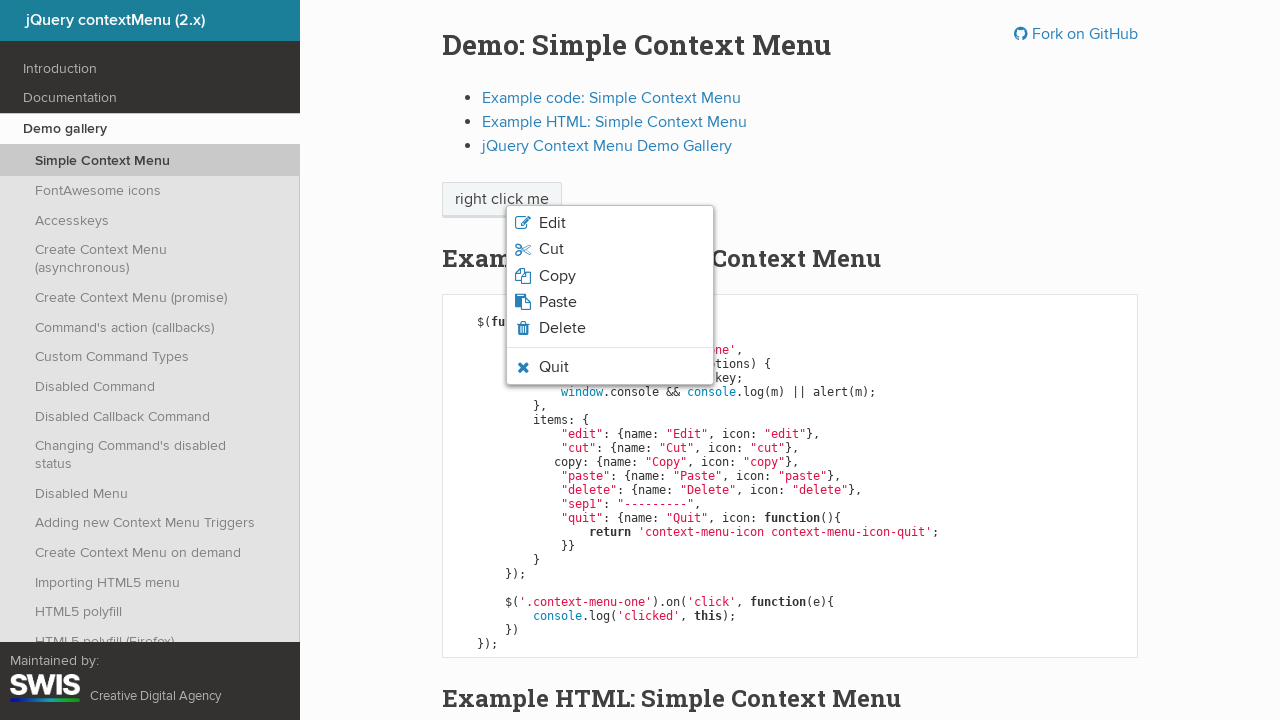

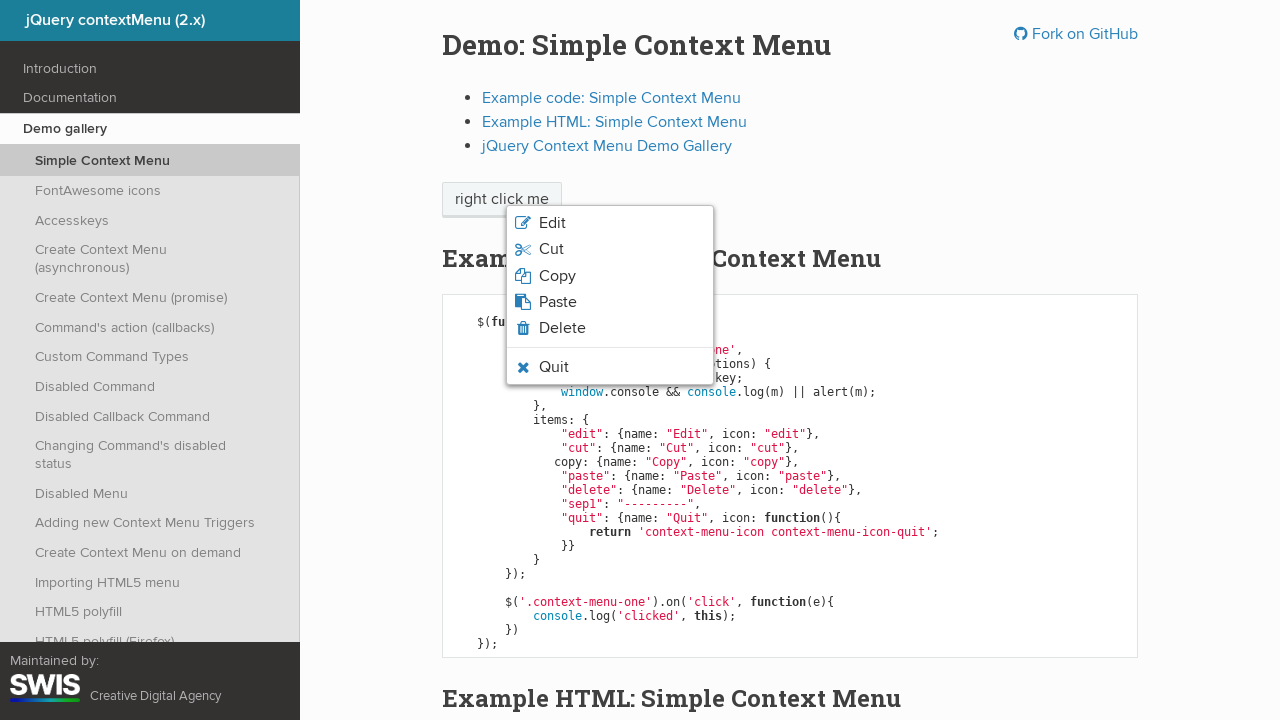